Tests that closing a window makes its content no longer accessible by clicking a link, switching to new window, closing it, and verifying content is gone

Starting URL: https://the-internet.herokuapp.com/iframe

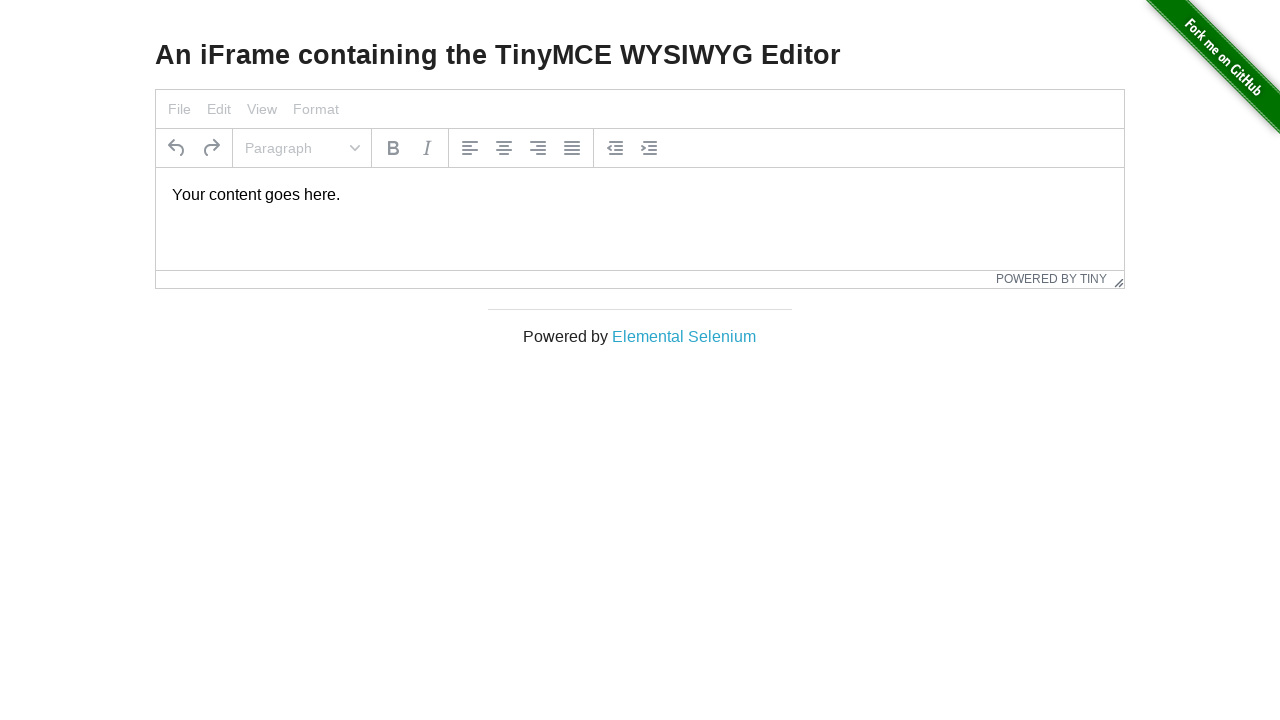

Waited for Elemental Selenium link to become visible
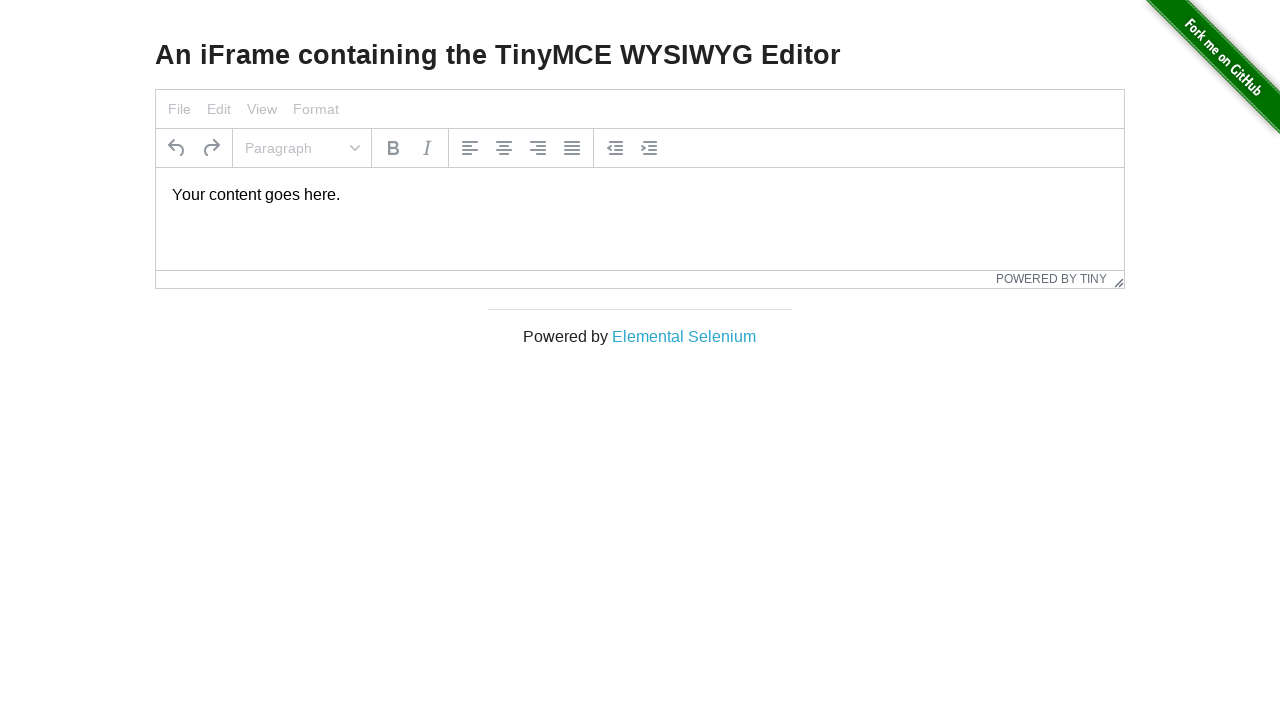

Clicked Elemental Selenium link and new page opened at (684, 336) on xpath=/html/body/div[3]/div/div/a
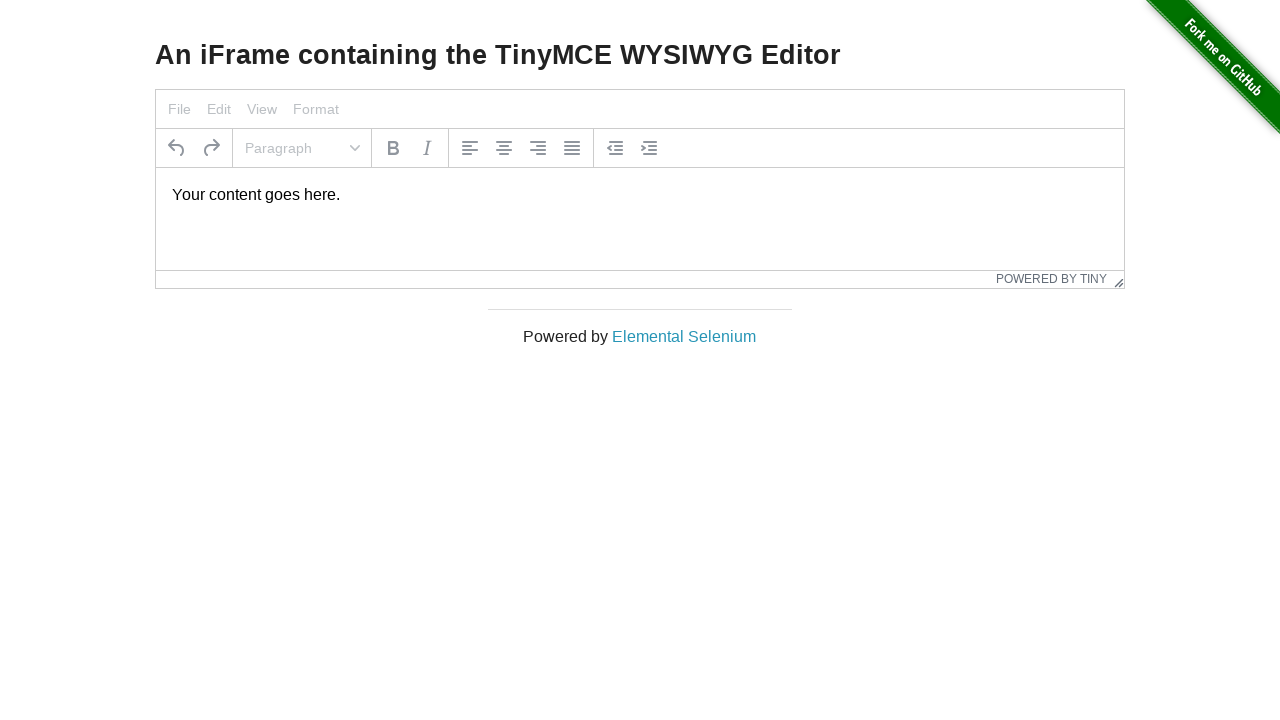

New page loaded completely
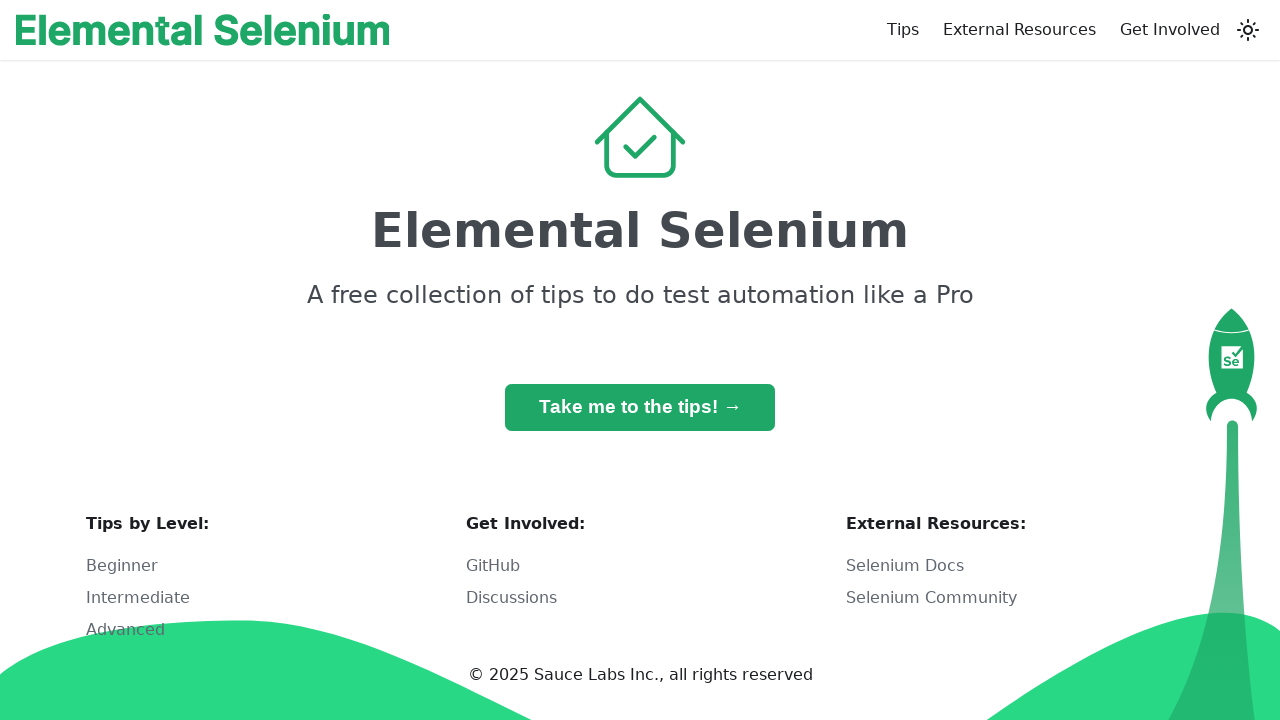

Verified content is present in new window
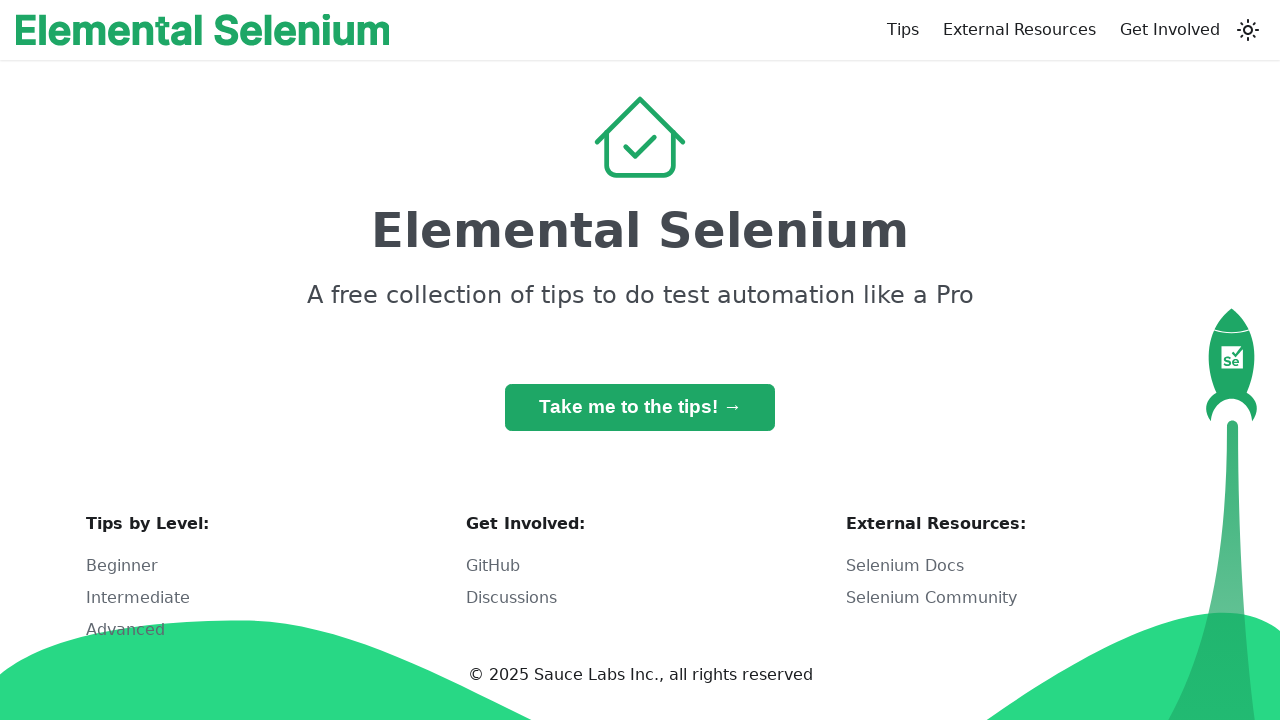

Closed the new window
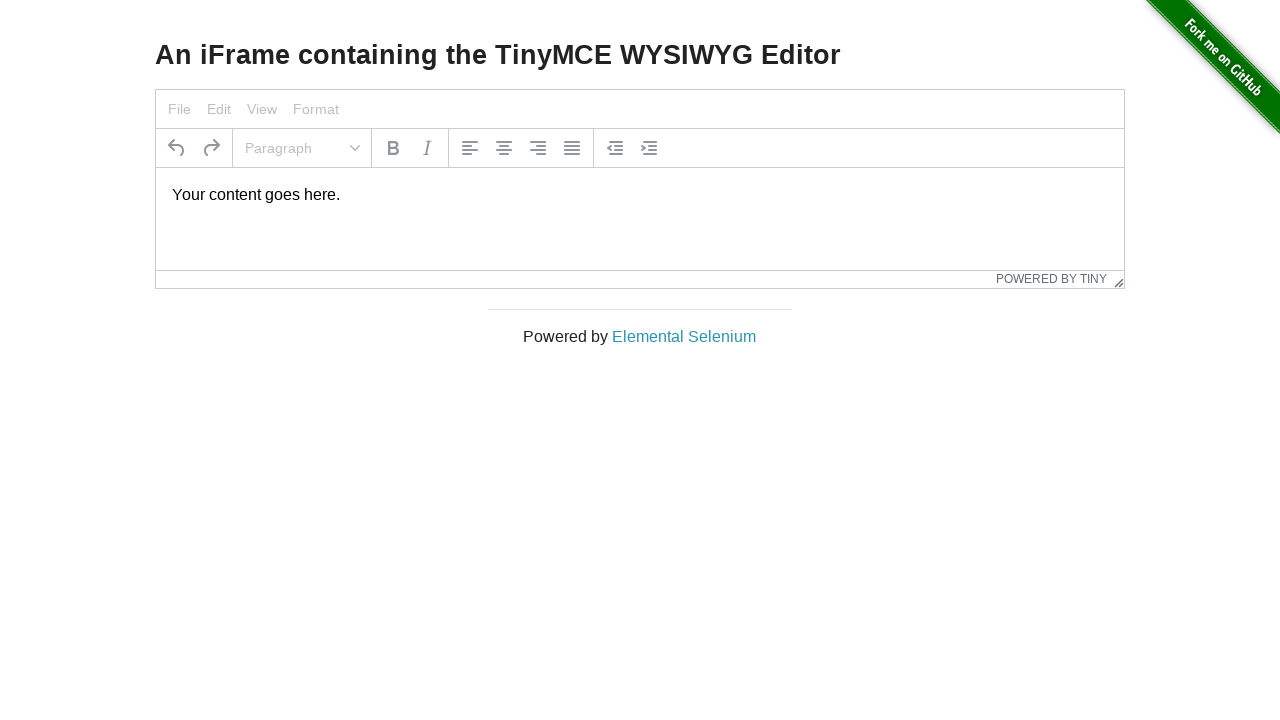

Brought original page to front - content no longer accessible from closed window
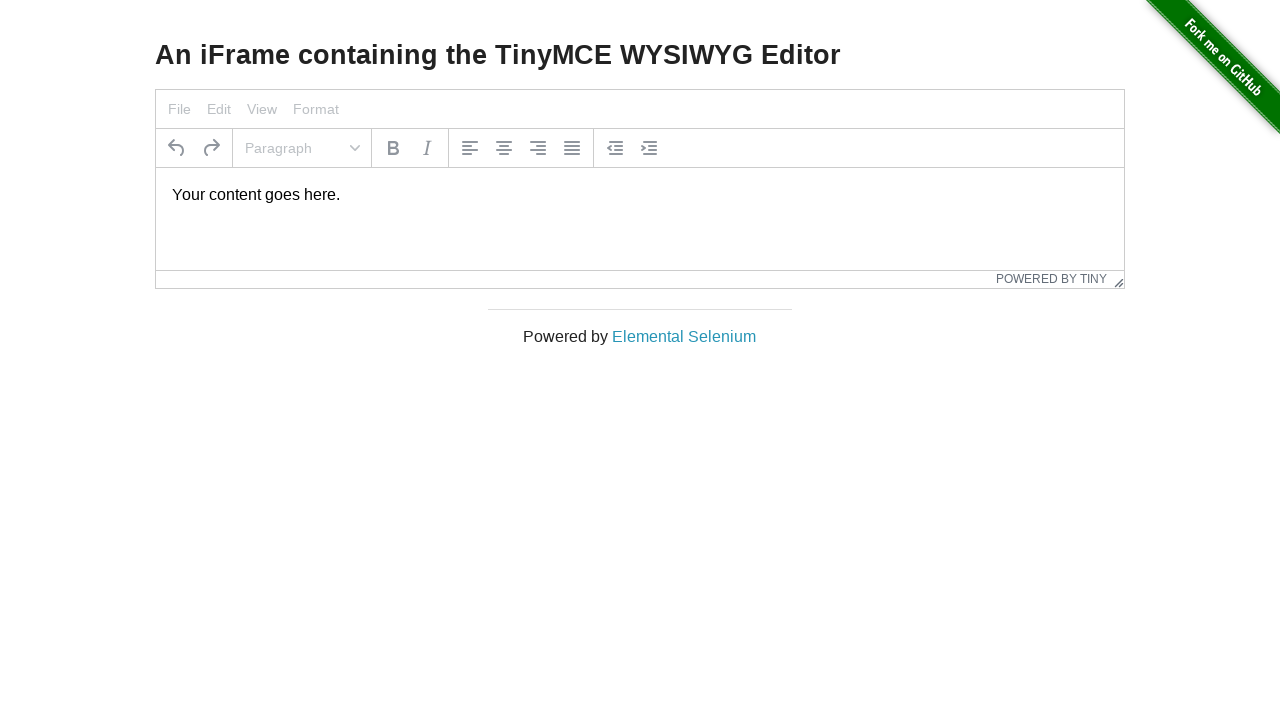

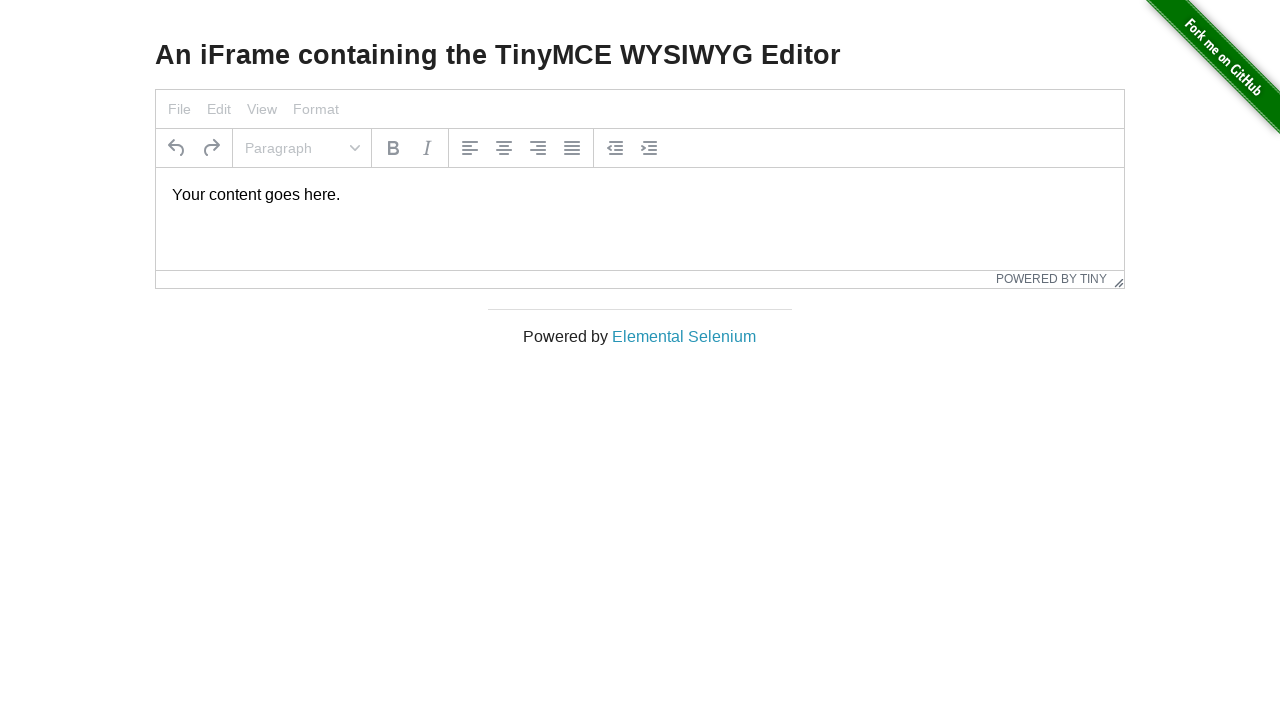